Navigates to AJIO website and locates the search input field

Starting URL: https://www.ajio.com

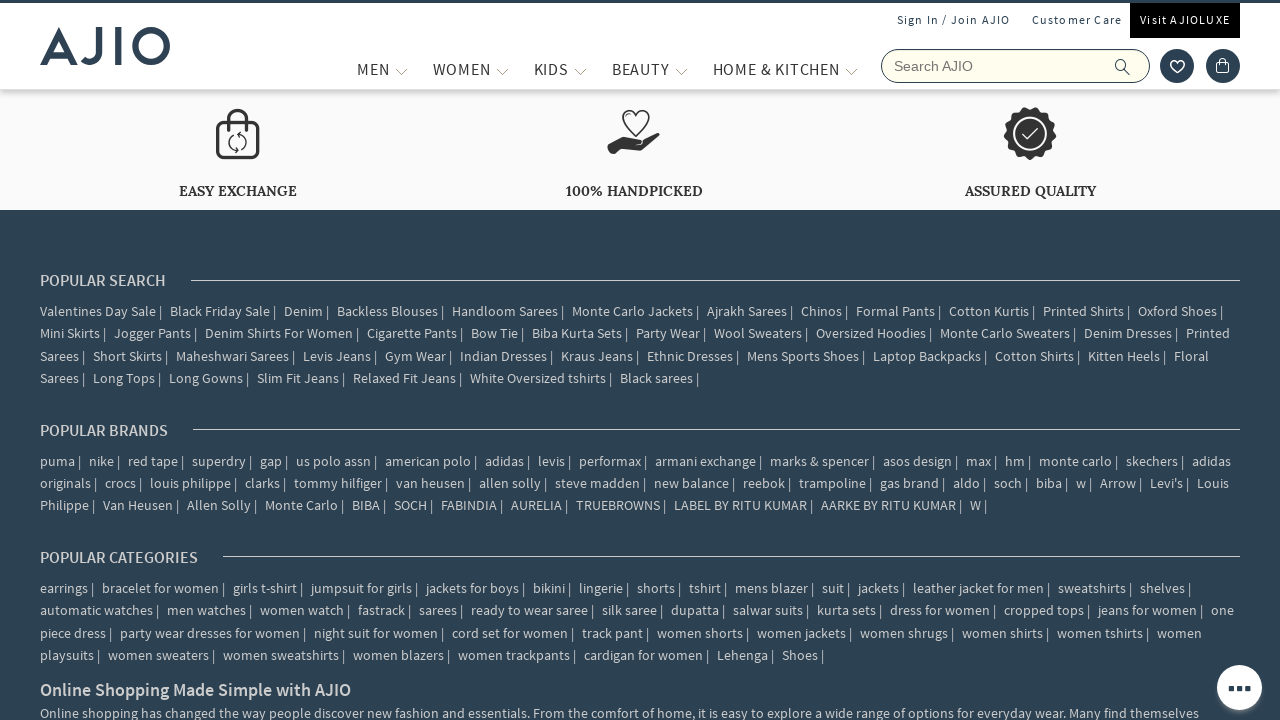

Waited for search input field to be visible on AJIO website
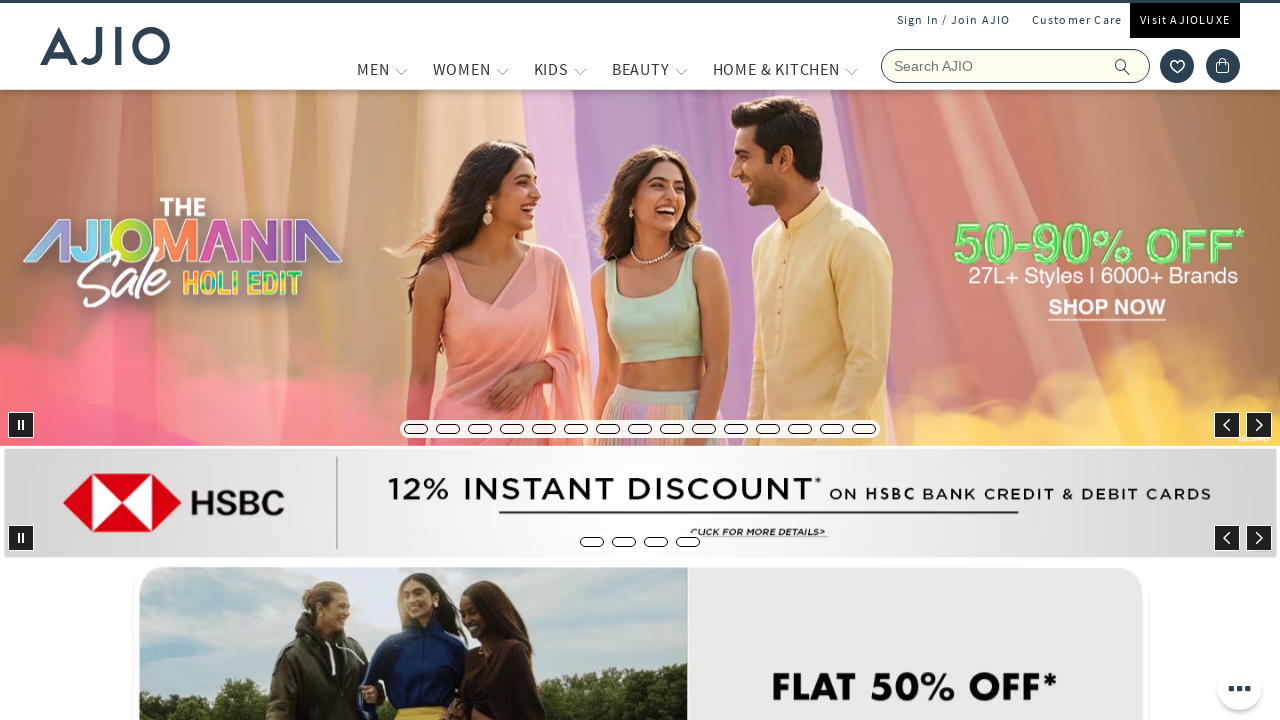

Located search input element with name 'searchVal'
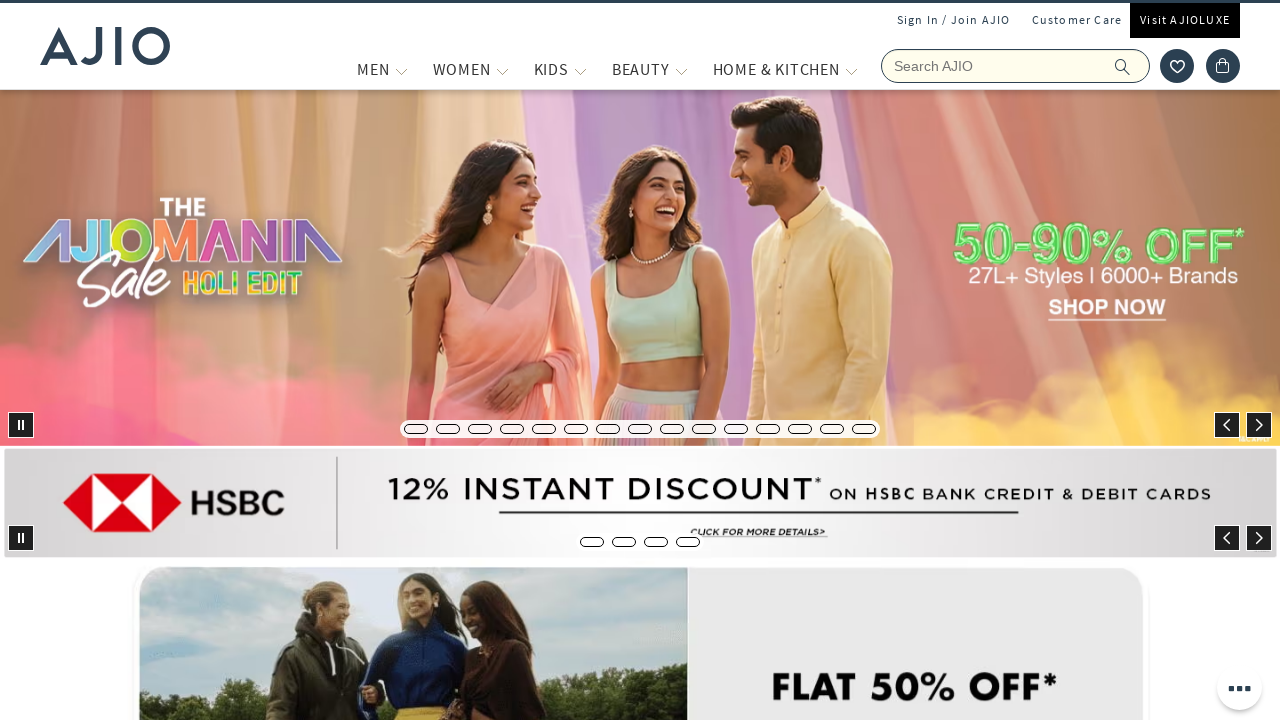

Confirmed search element is ready for interaction
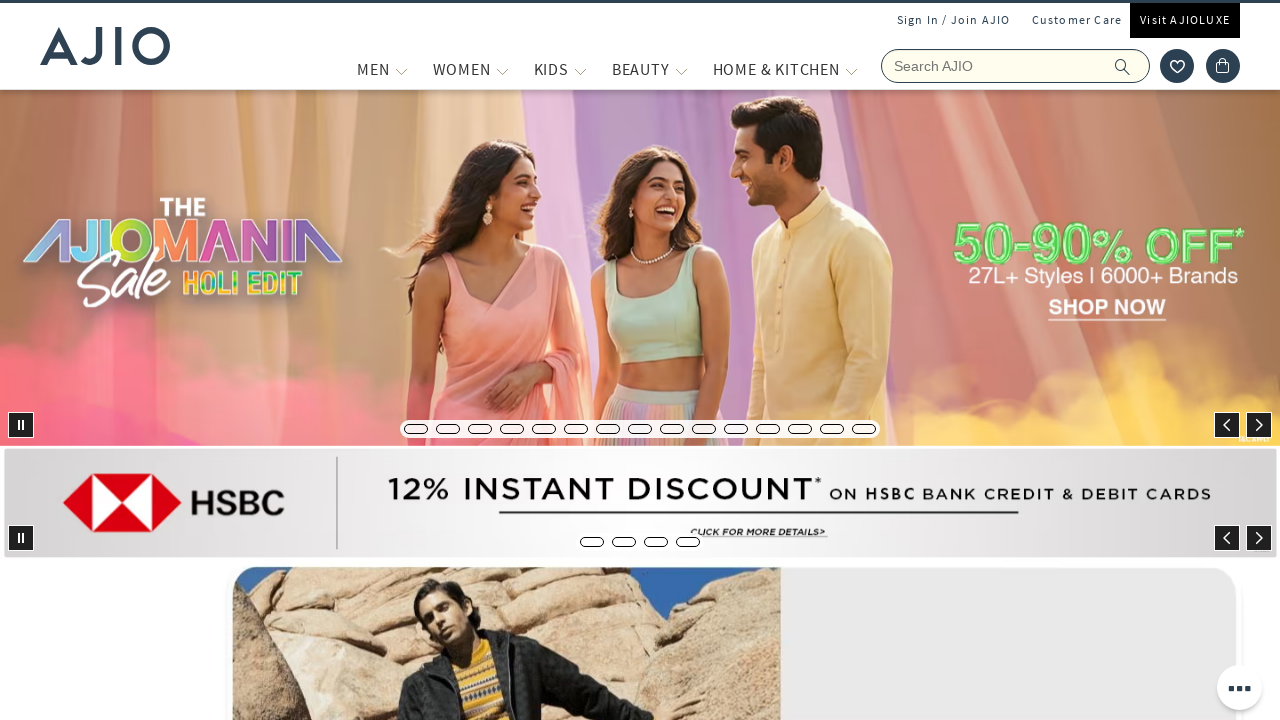

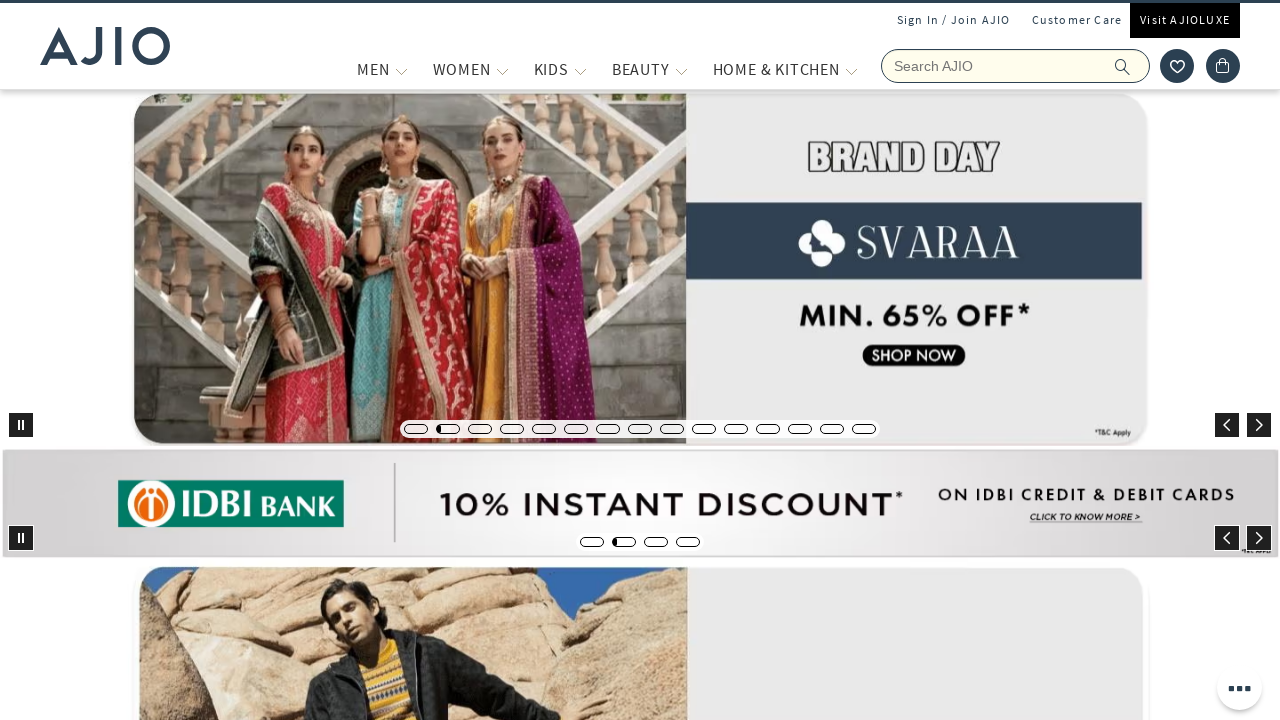